Opens a link in a new tab by using Ctrl+Click on the BEAUTY menu item

Starting URL: https://www.ajio.com/

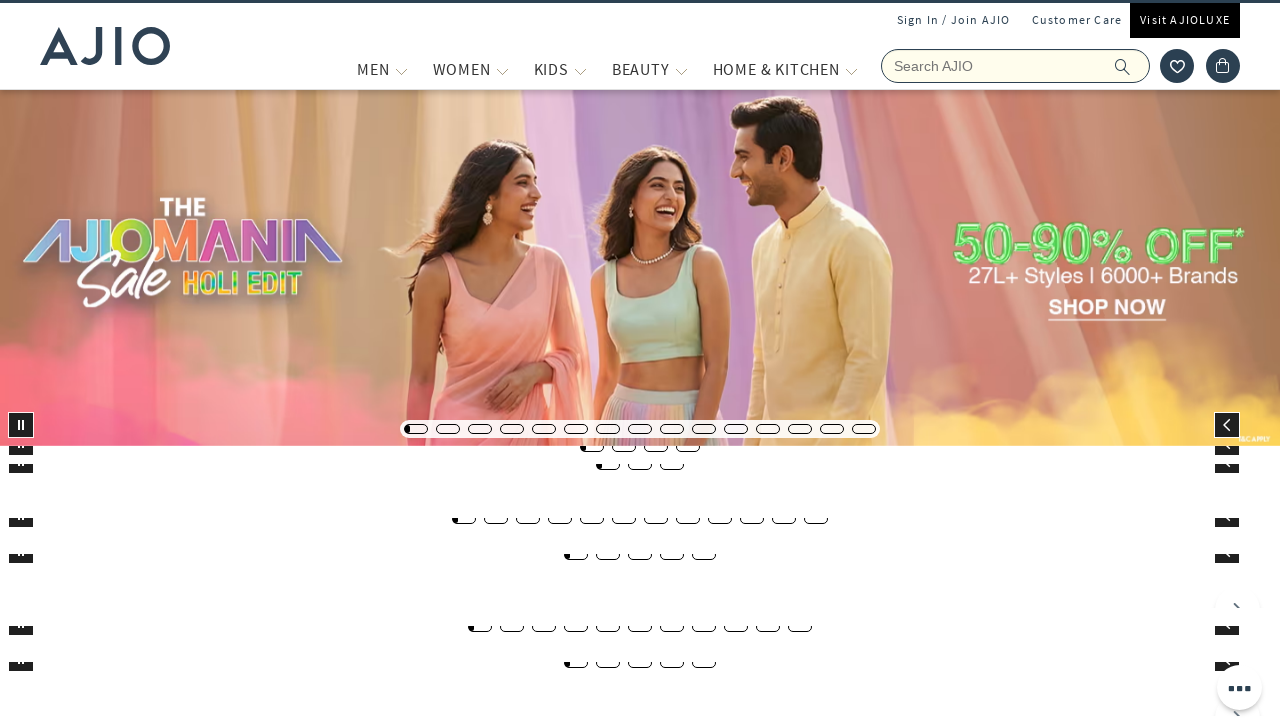

Located BEAUTY menu item
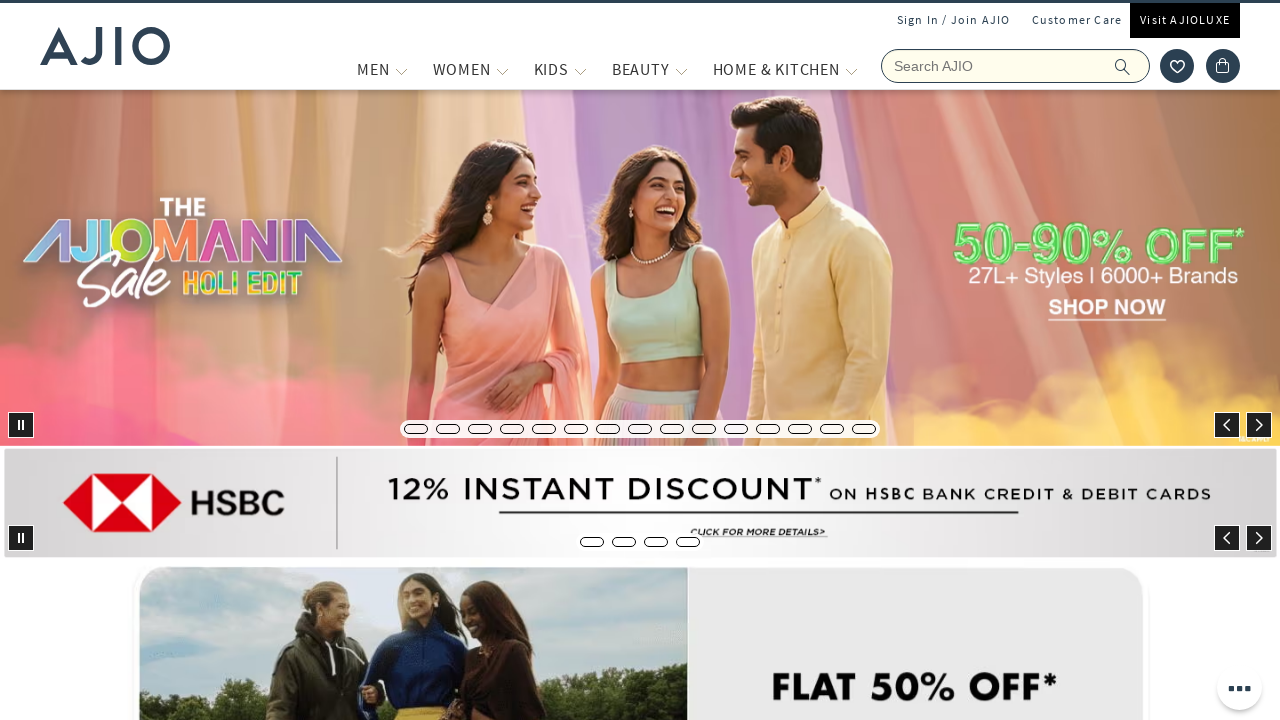

Ctrl+clicked BEAUTY menu item to open in new tab at (641, 69) on xpath=//span[text()='BEAUTY']
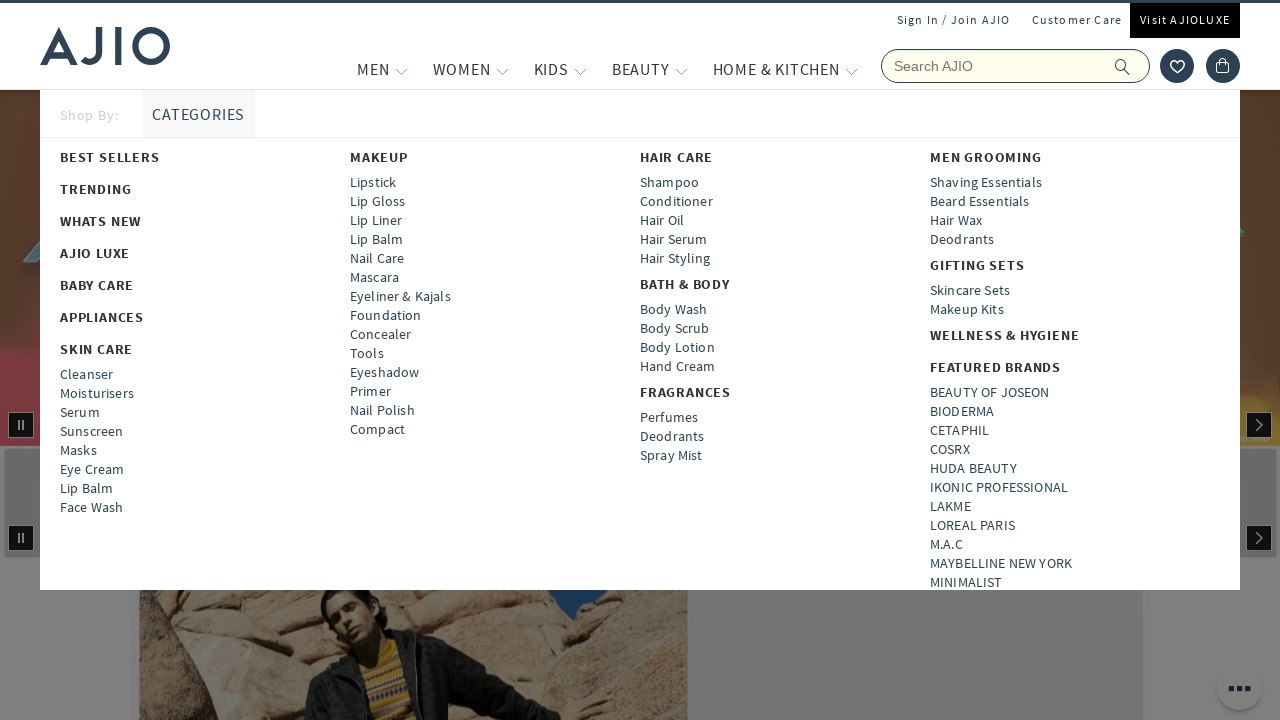

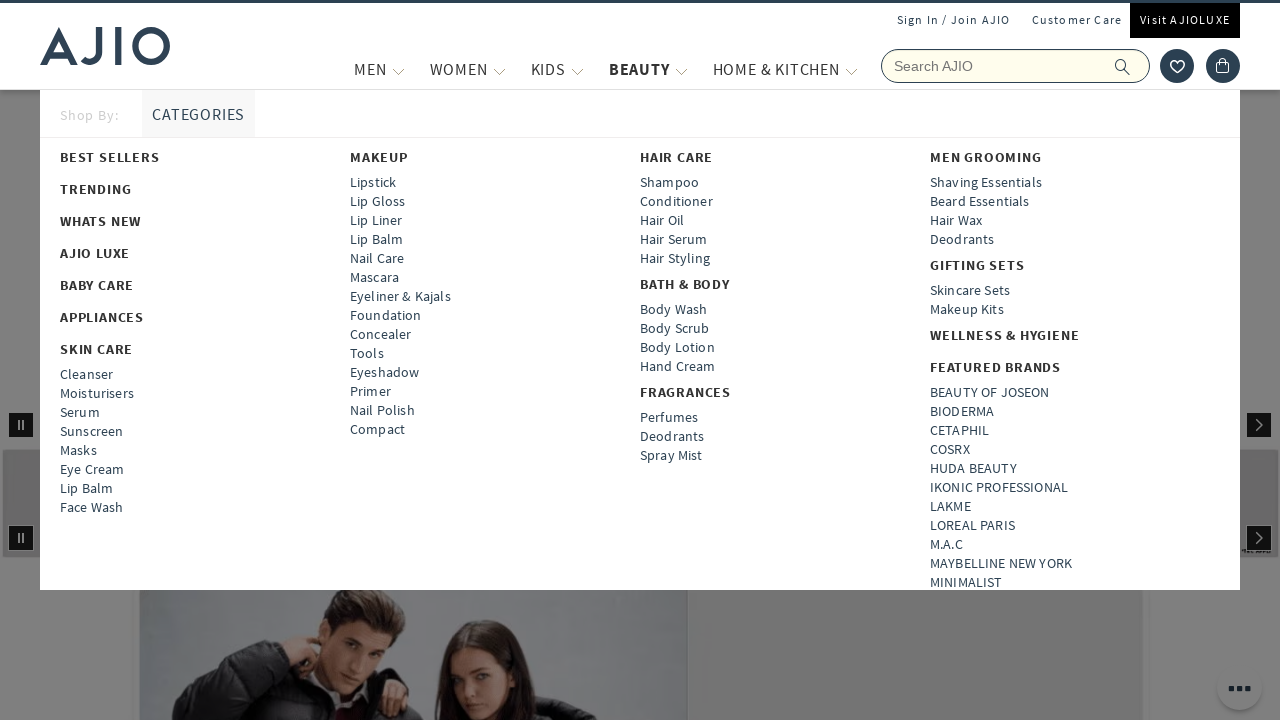